Tests keyboard key press functionality using Action Builder by sending a tab key to the currently focused element and verifying the result text.

Starting URL: http://the-internet.herokuapp.com/key_presses

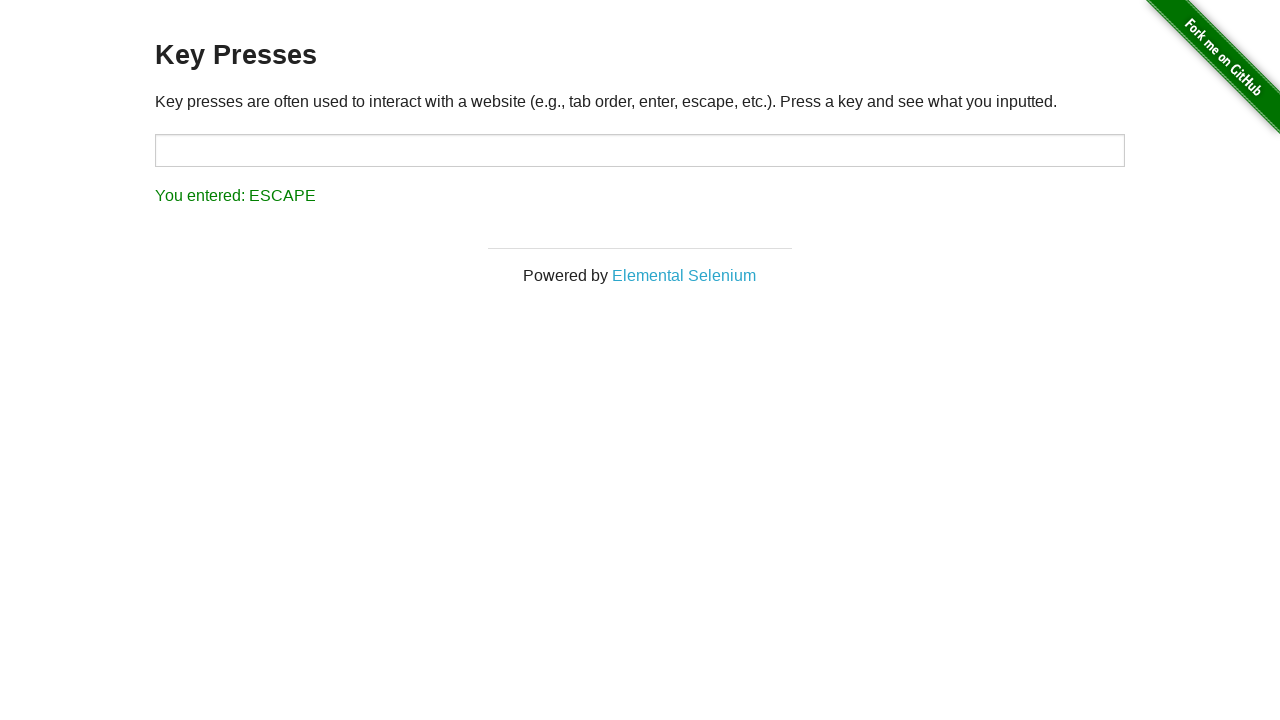

Pressed Tab key on the currently focused element
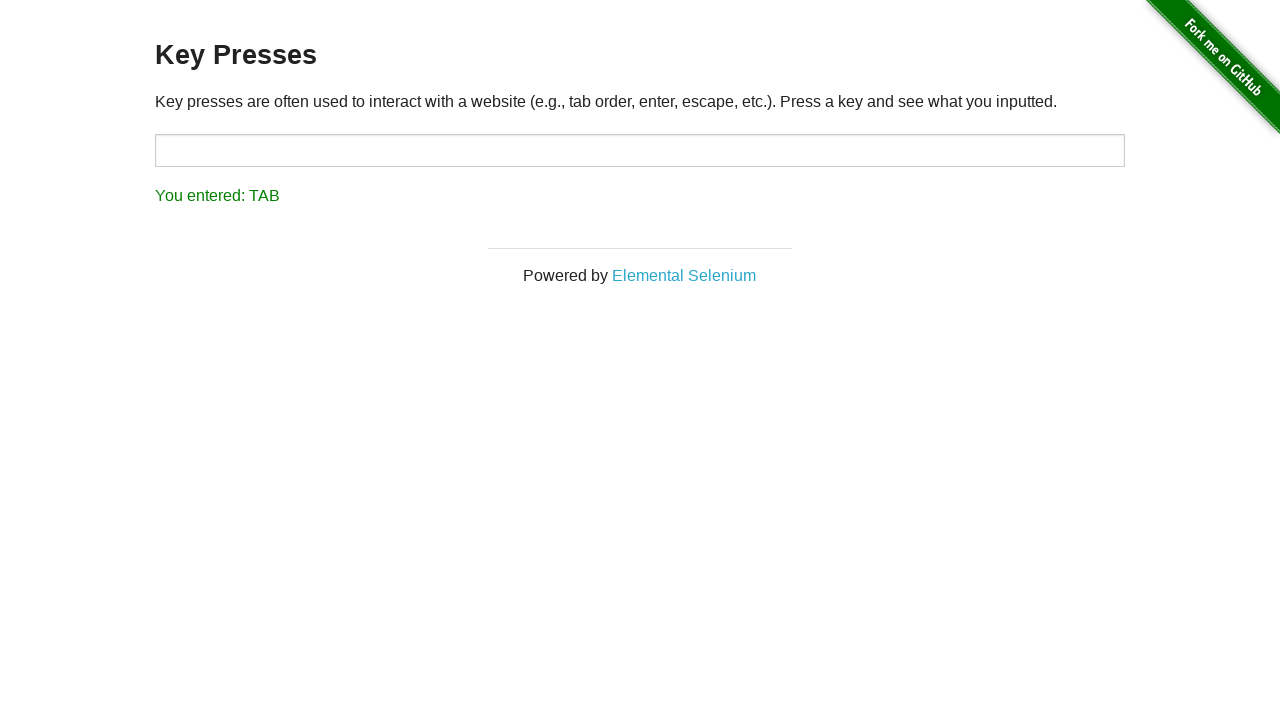

Result element loaded after Tab key press
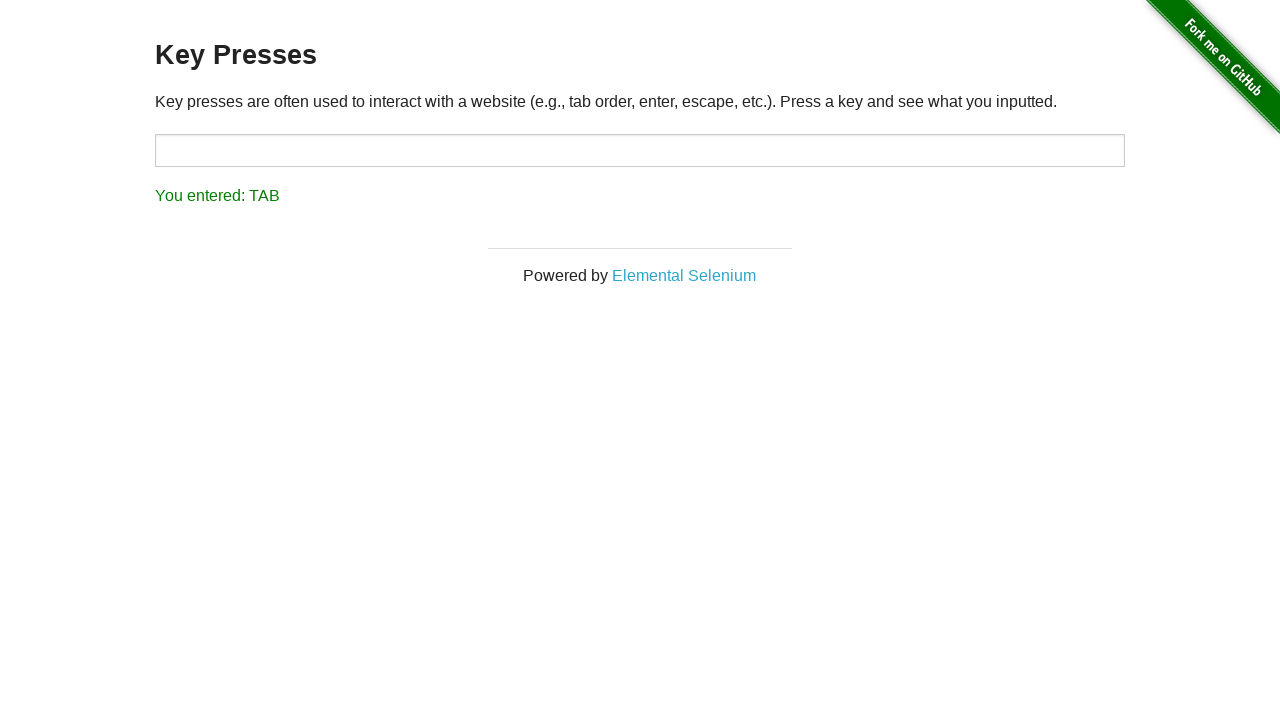

Retrieved result text content
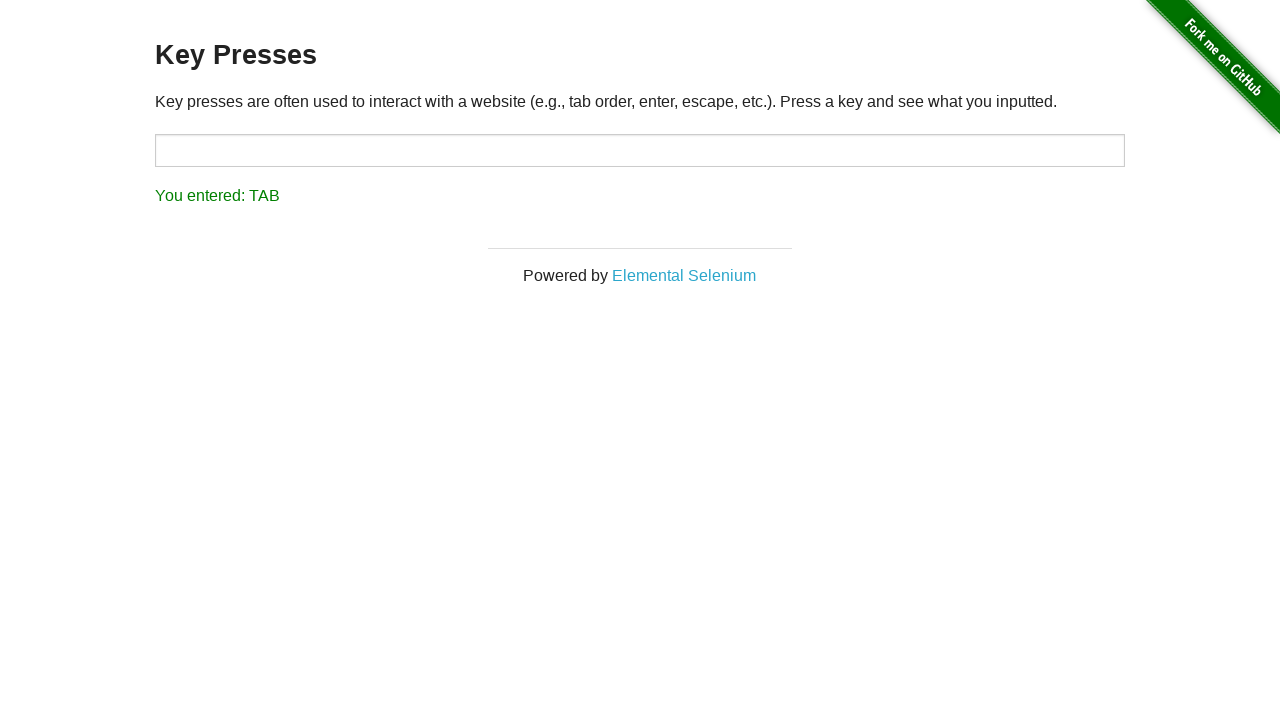

Verified result text matches expected 'You entered: TAB'
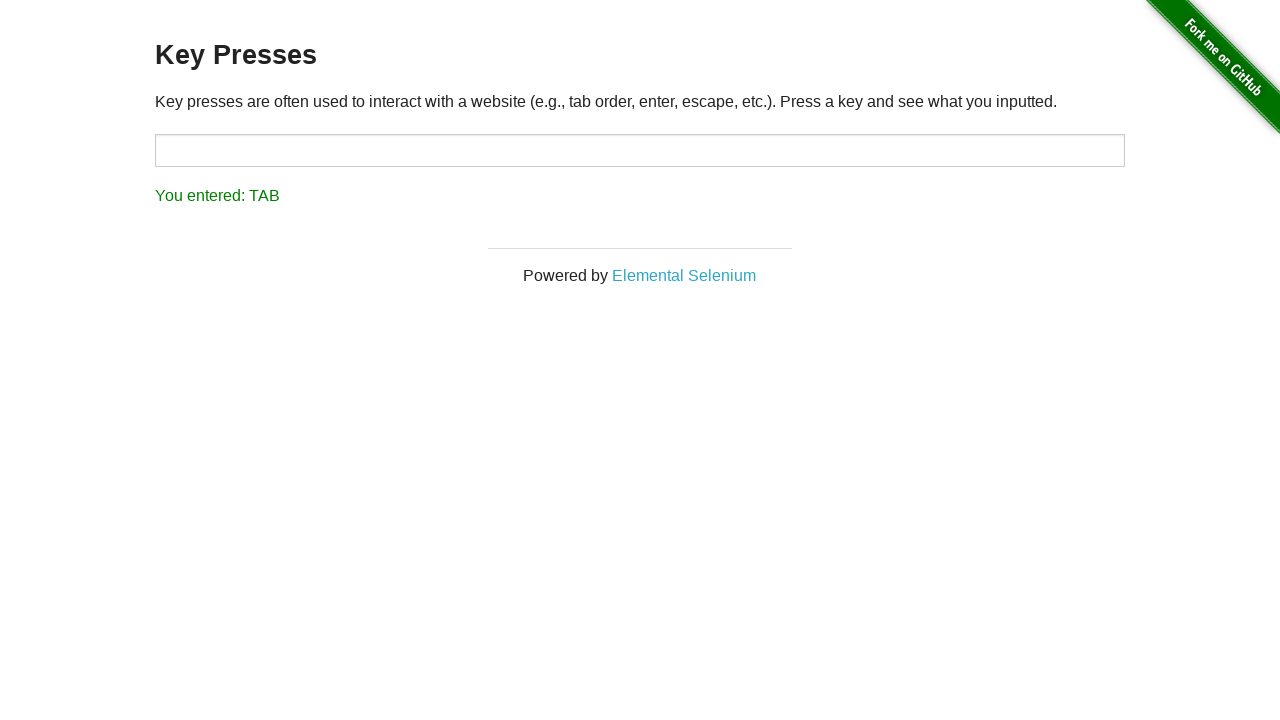

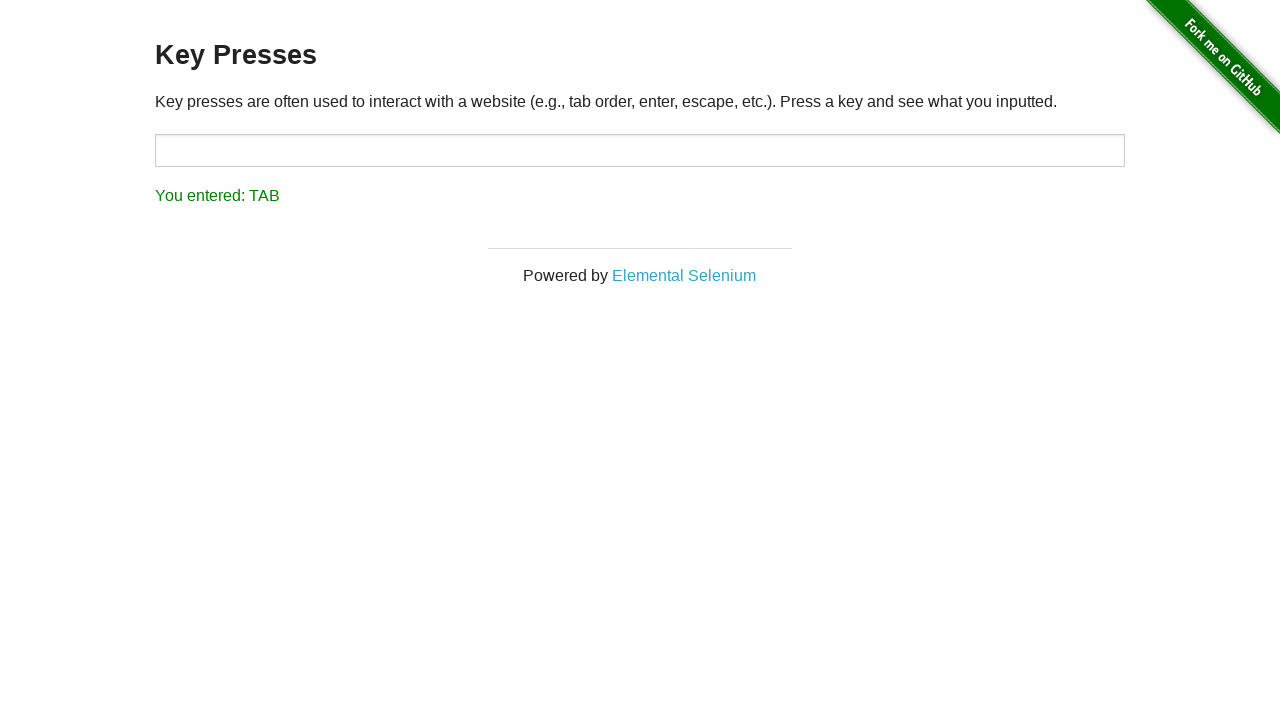